Tests dropdown functionality on the OrangeHRM contact sales page by selecting "Australia" from the country dropdown menu.

Starting URL: https://www.orangehrm.com/contact-sales/

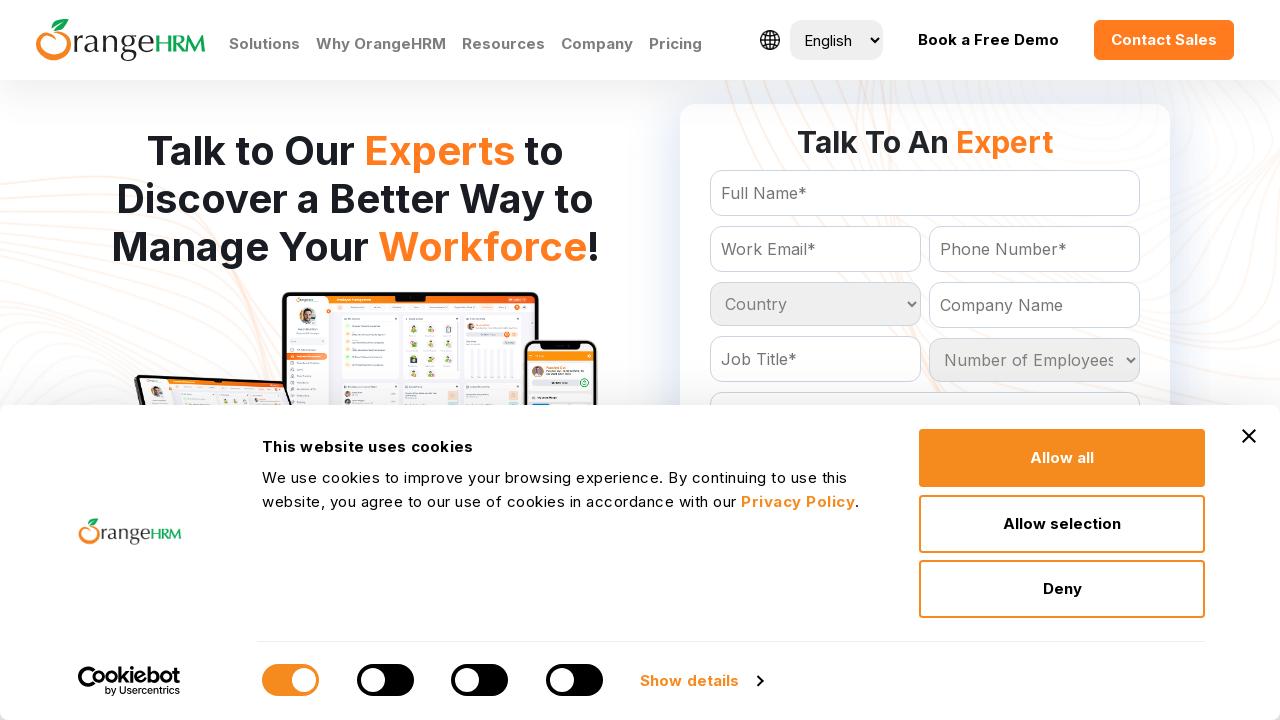

Country dropdown selector became visible
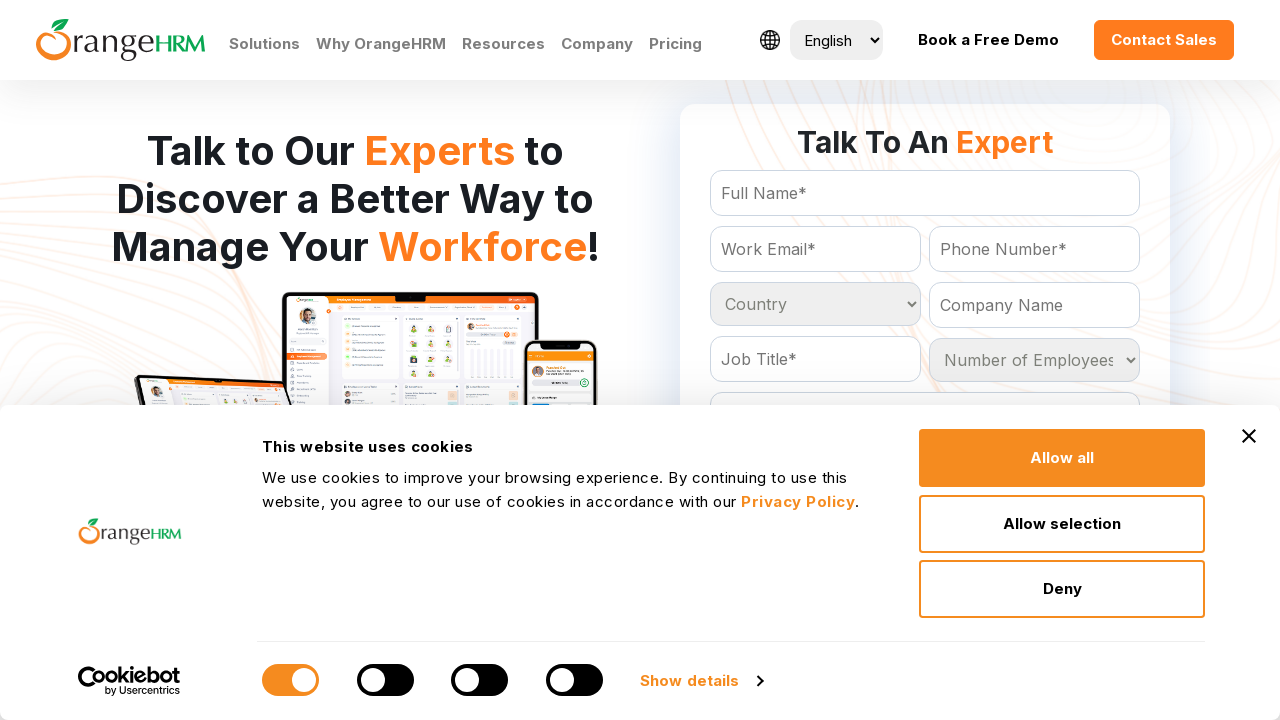

Selected 'Australia' from country dropdown menu on select#Form_getForm_Country
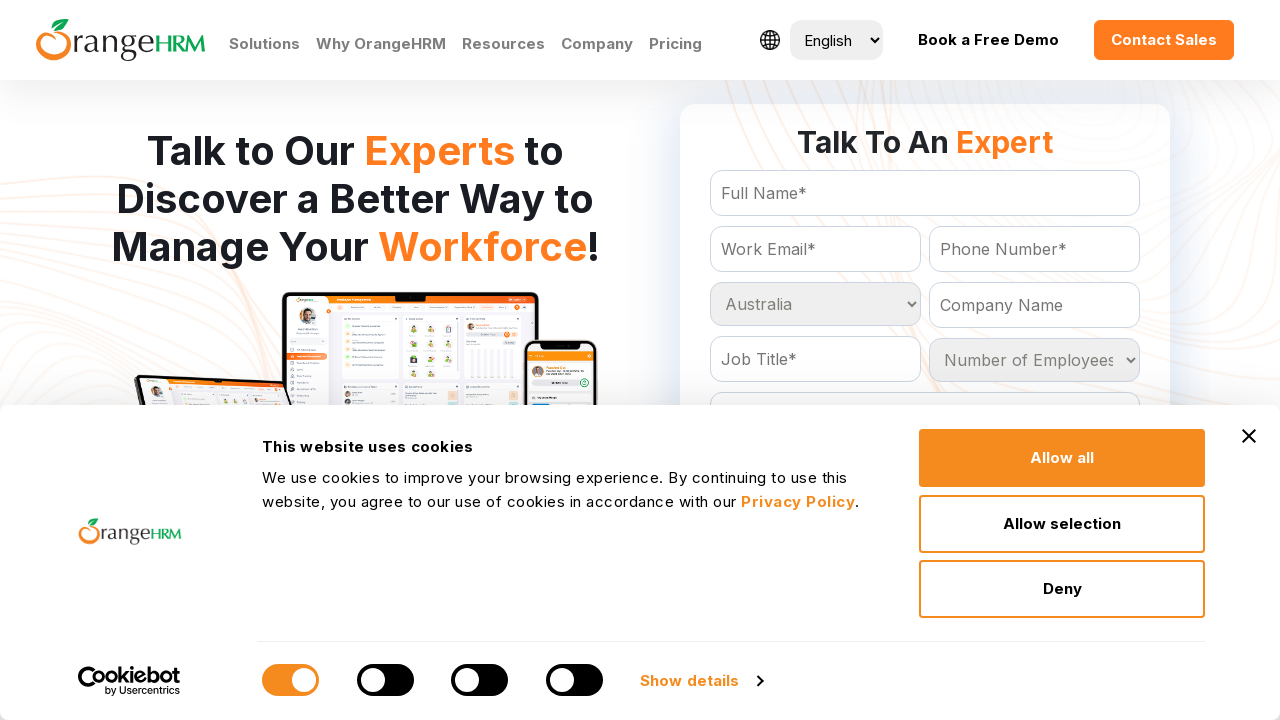

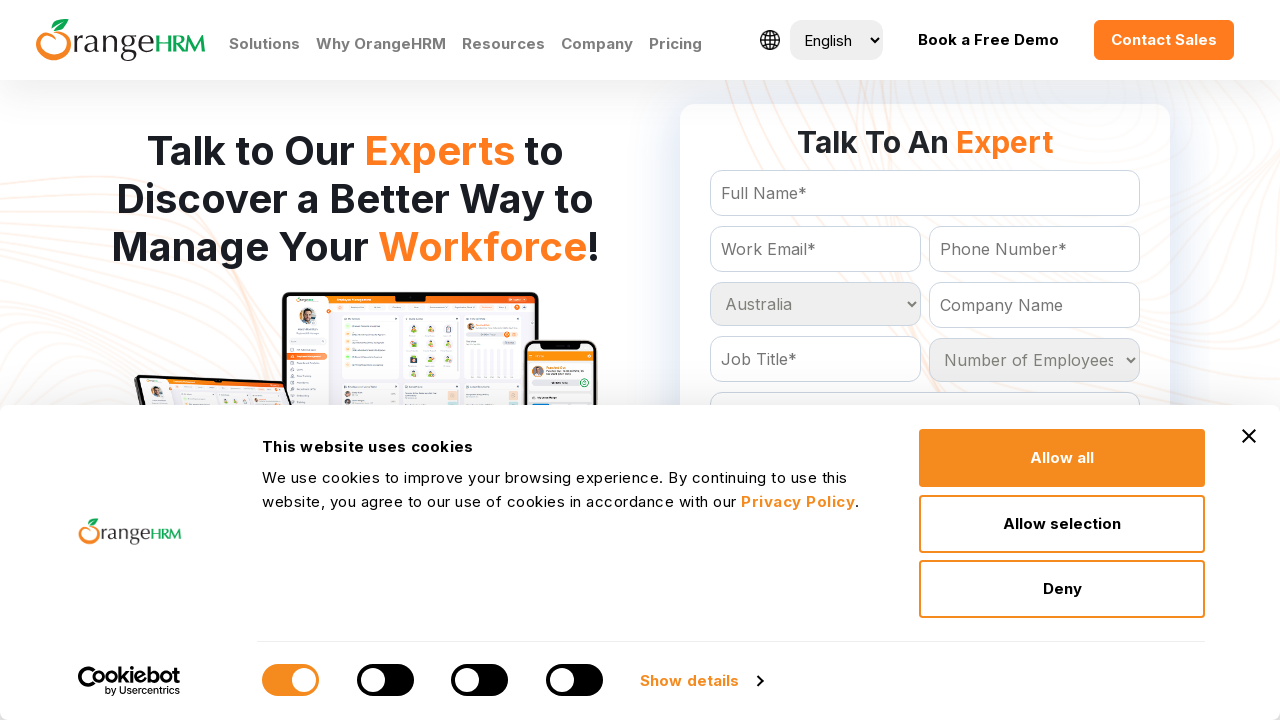